Tests JavaScript confirmation alert handling by clicking a button that triggers a confirm dialog and accepting it

Starting URL: https://the-internet.herokuapp.com/javascript_alerts

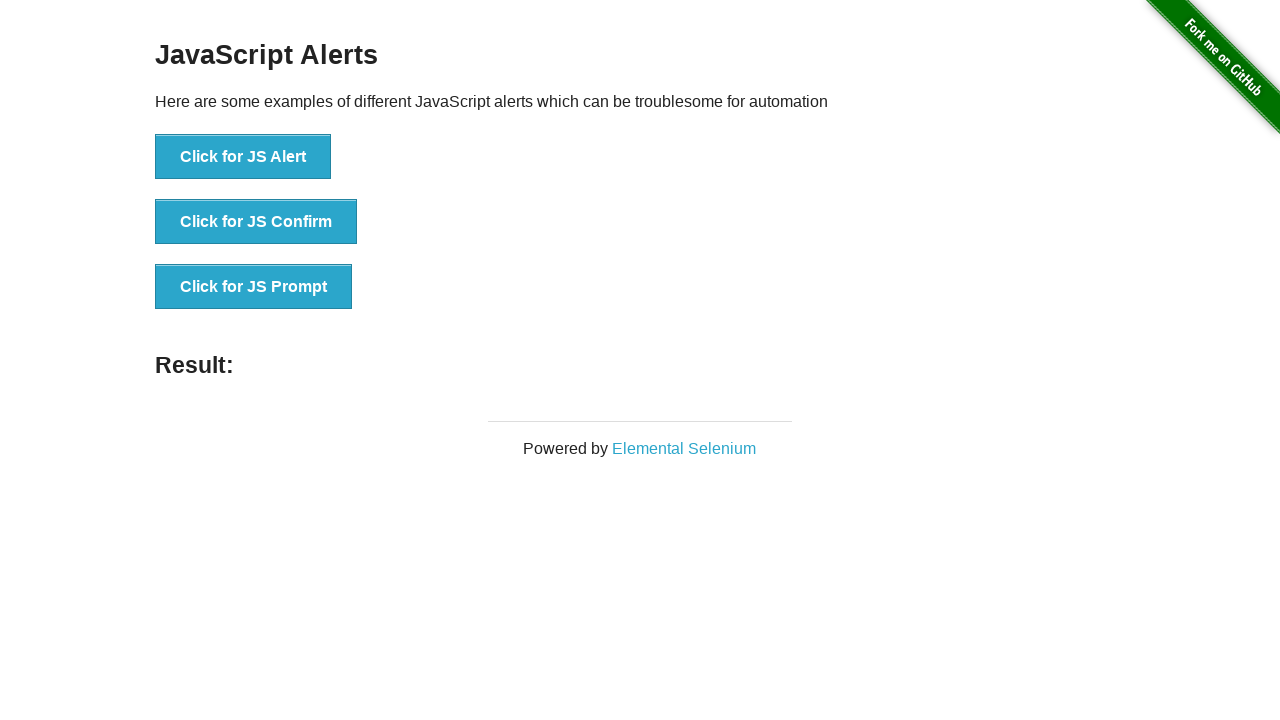

Clicked button to trigger confirmation alert at (256, 222) on //button[@onclick="jsConfirm()"]
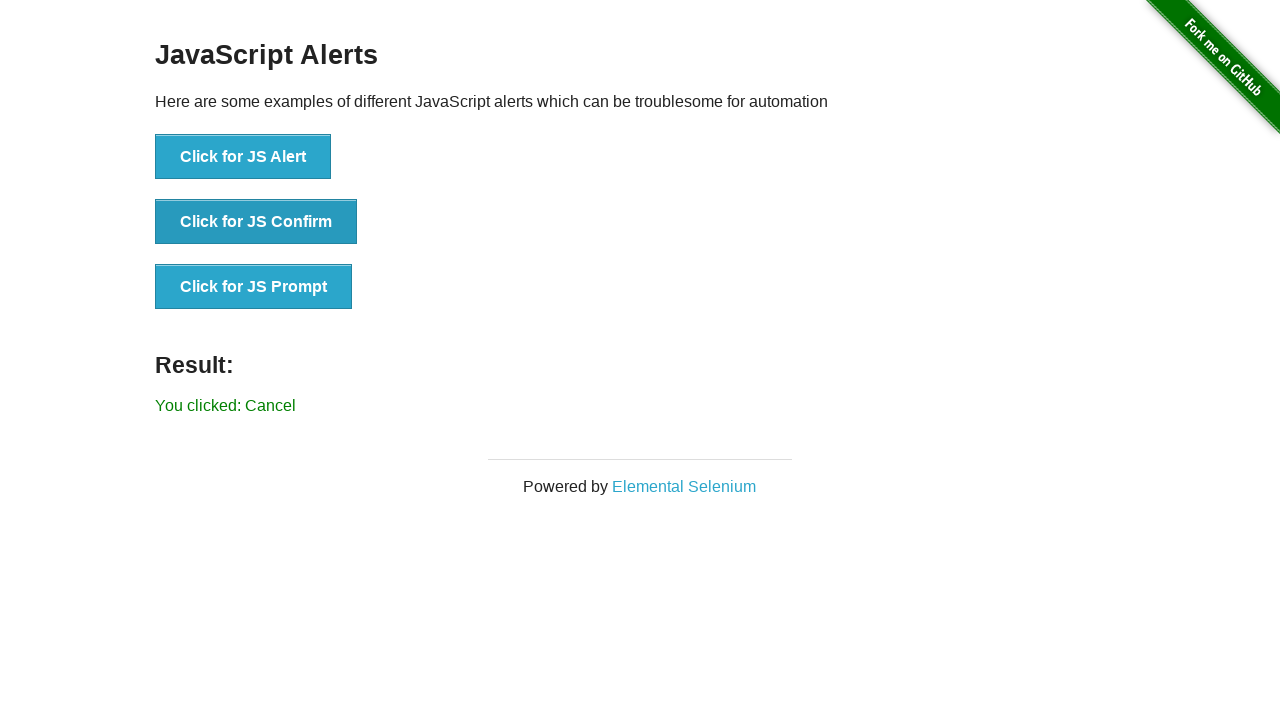

Set up dialog handler to accept confirmation
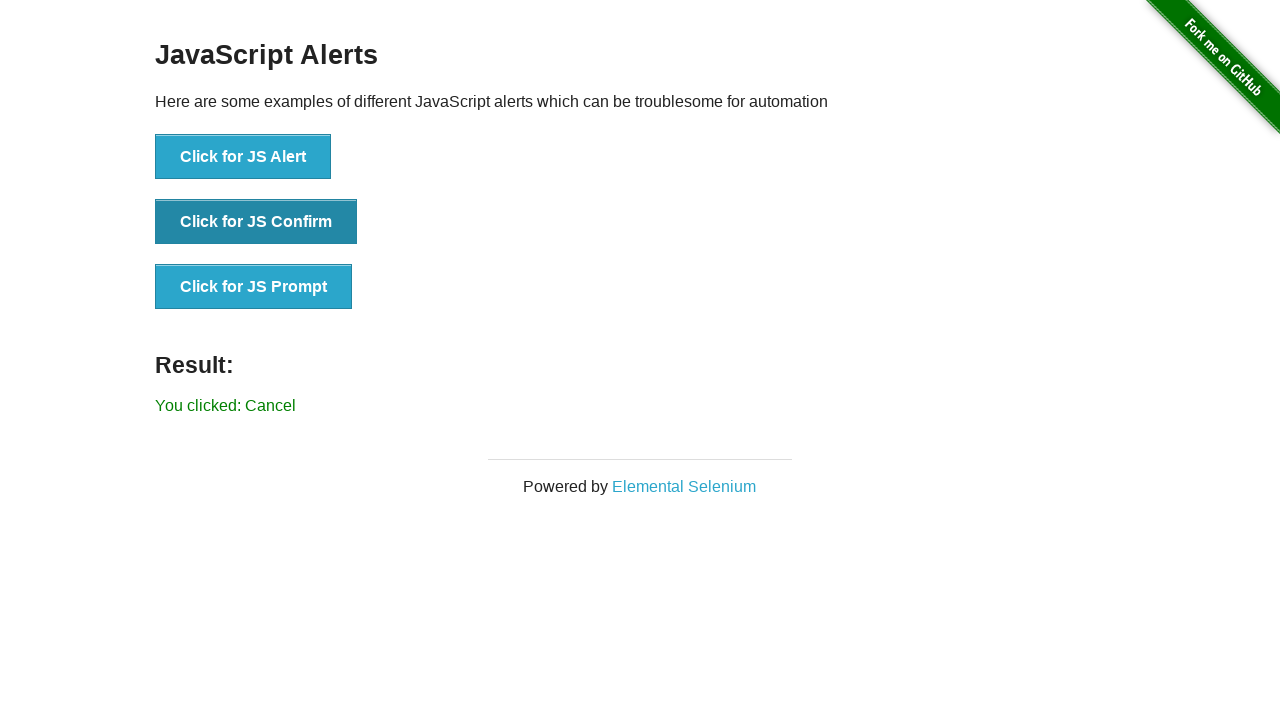

Set up one-time dialog handler to accept confirmation
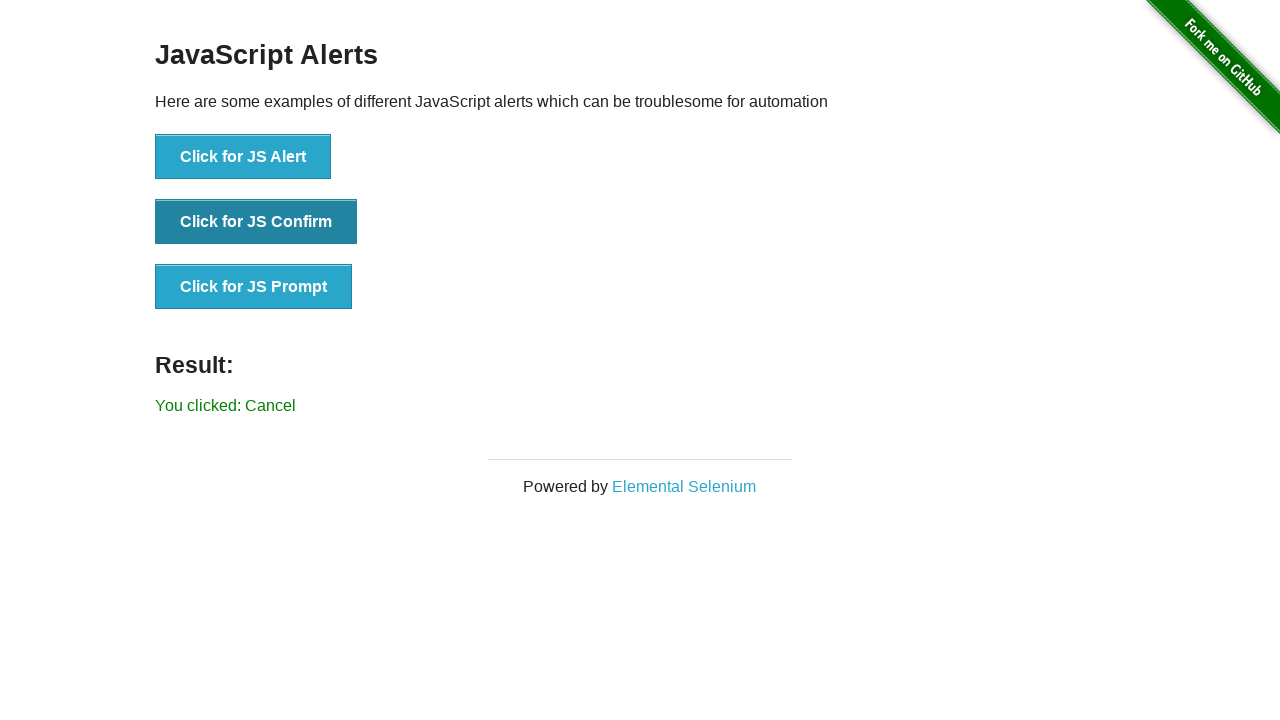

Clicked button to trigger confirmation alert again at (256, 222) on //button[@onclick="jsConfirm()"]
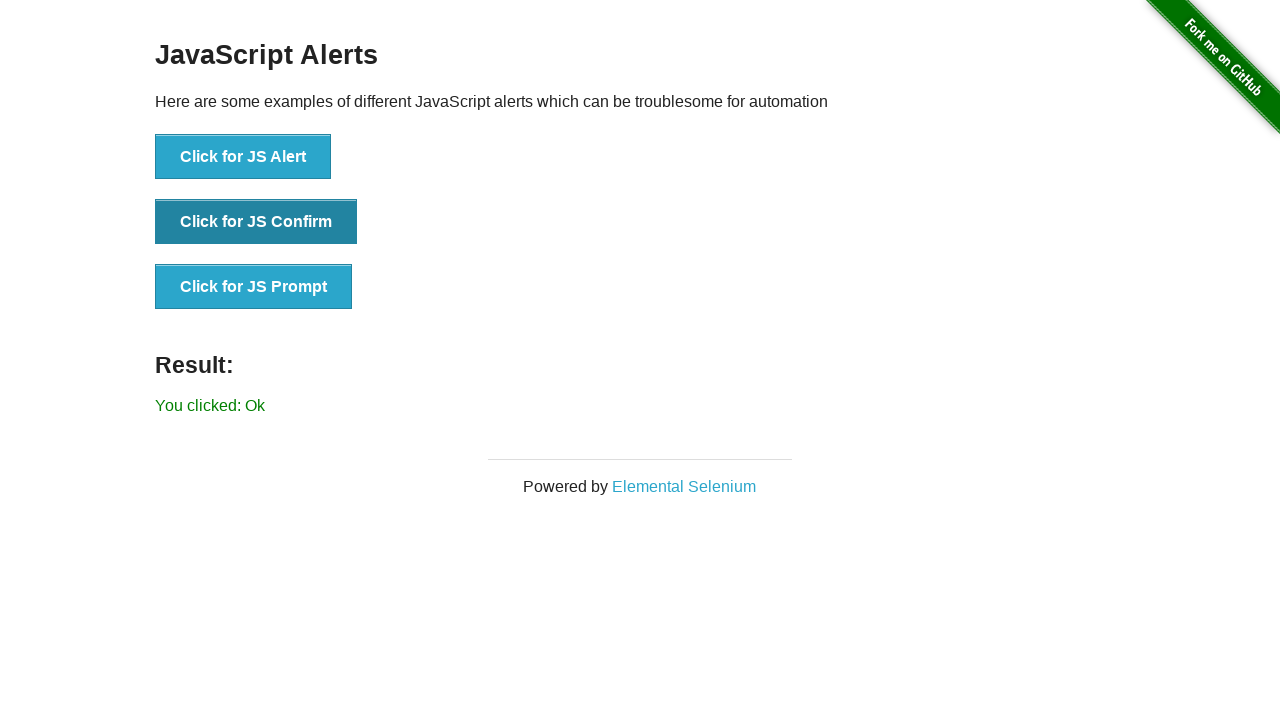

Result text appeared after accepting confirmation dialog
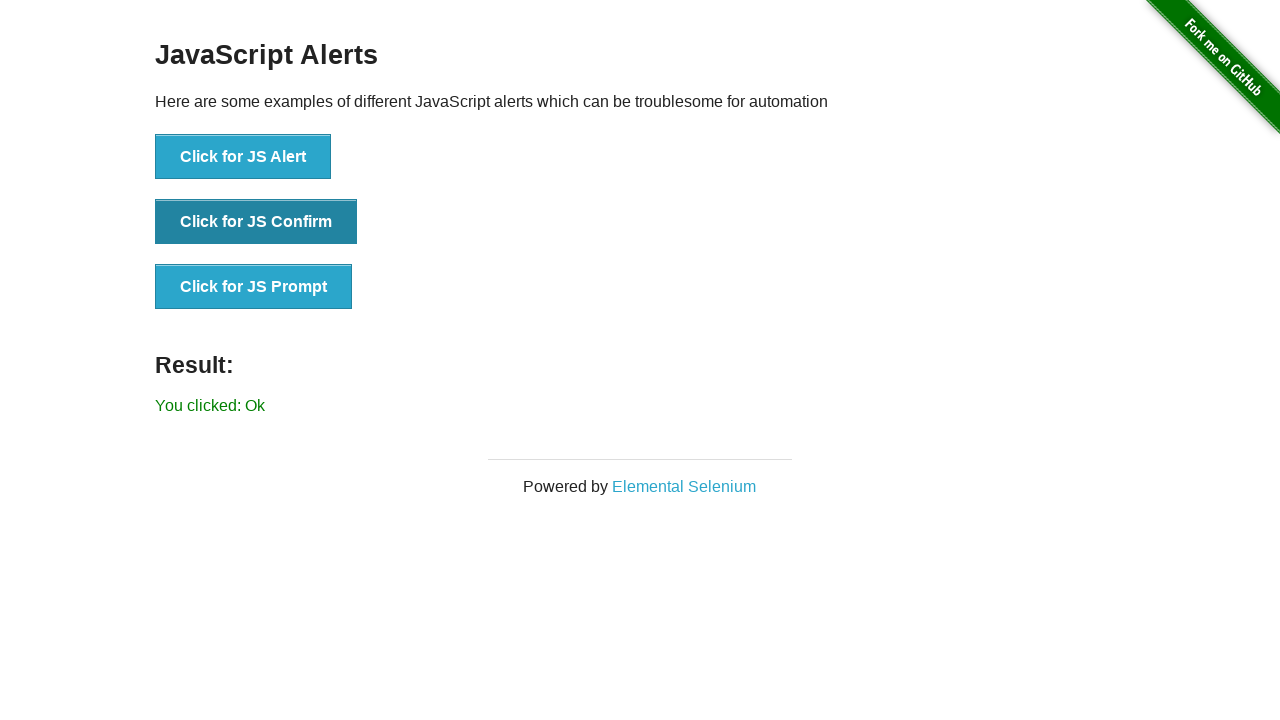

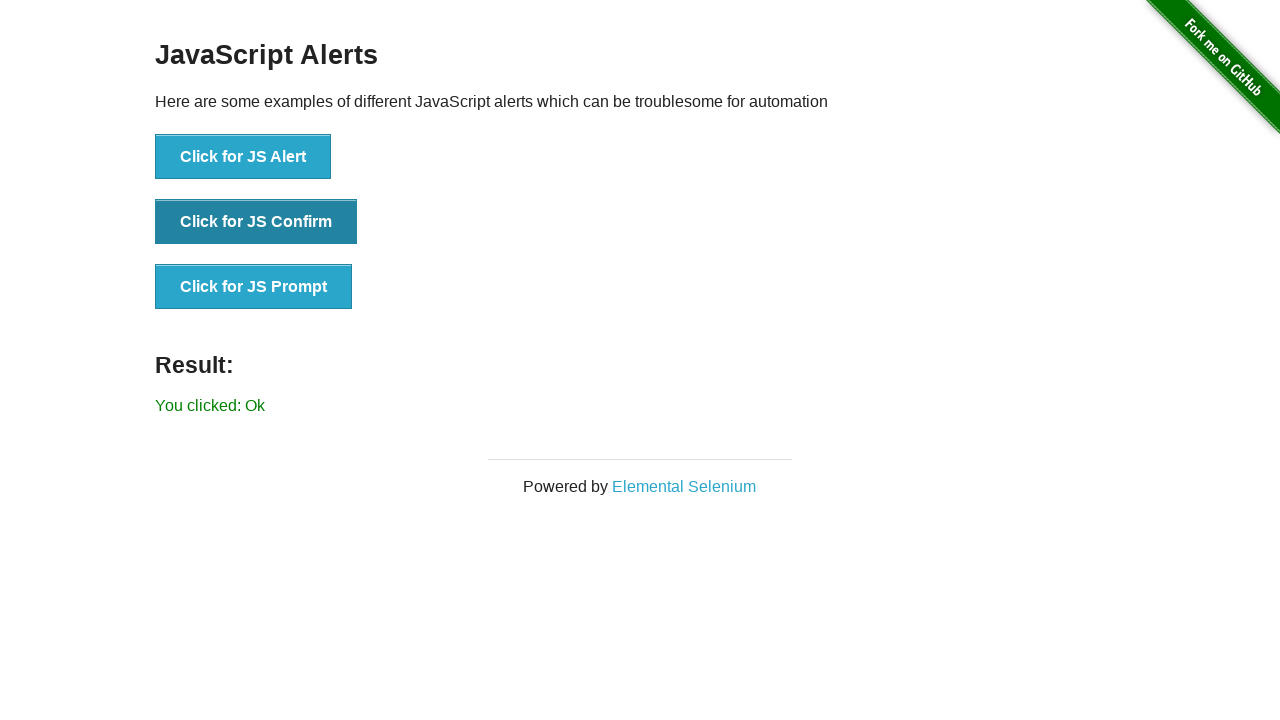